Tests add/remove elements functionality by clicking add button to create delete button, then clicking delete to remove it

Starting URL: http://the-internet.herokuapp.com/

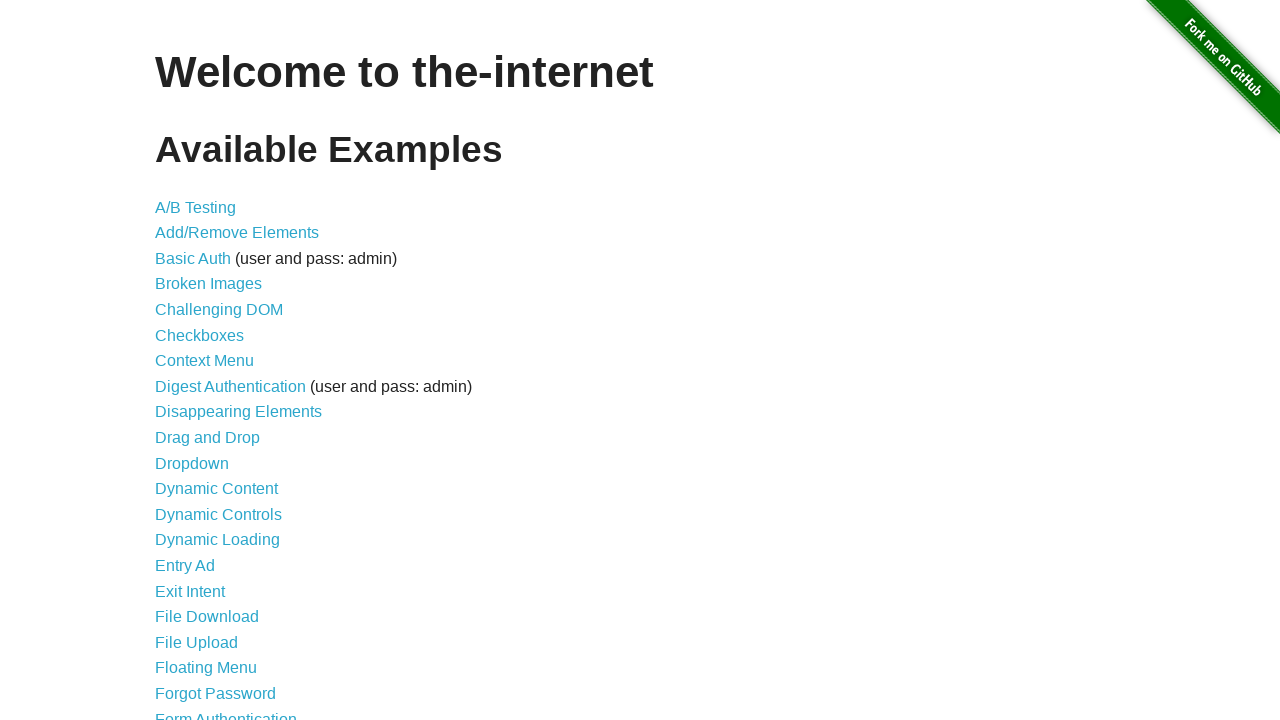

Navigated to the-internet.herokuapp.com homepage
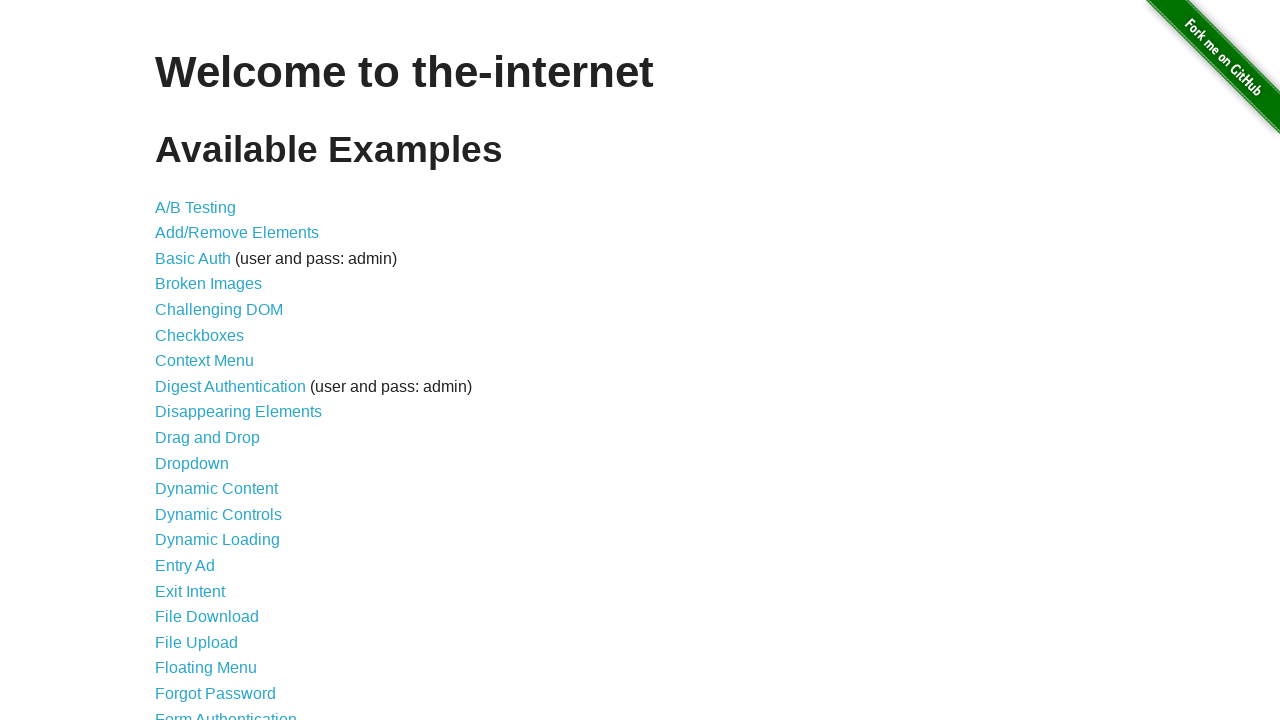

Clicked Add/Remove Elements link at (237, 233) on a[href='/add_remove_elements/']
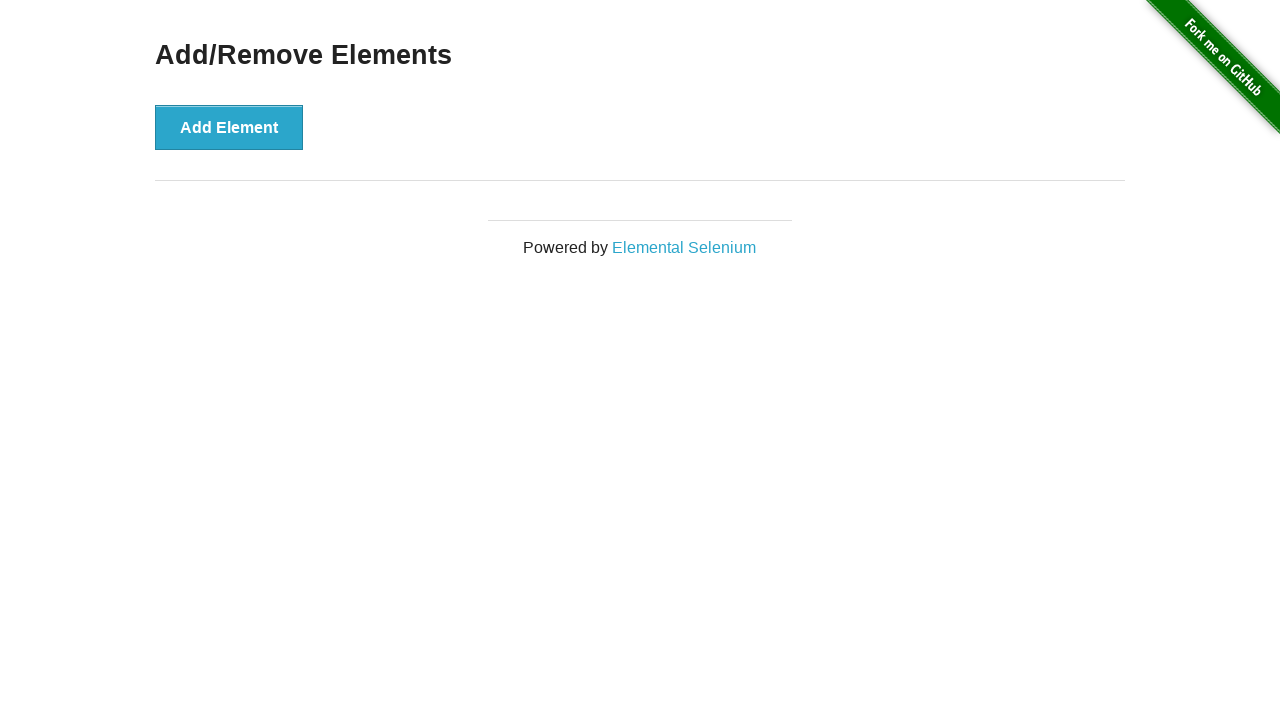

Clicked Add Element button to create delete button at (229, 127) on #content > div > button
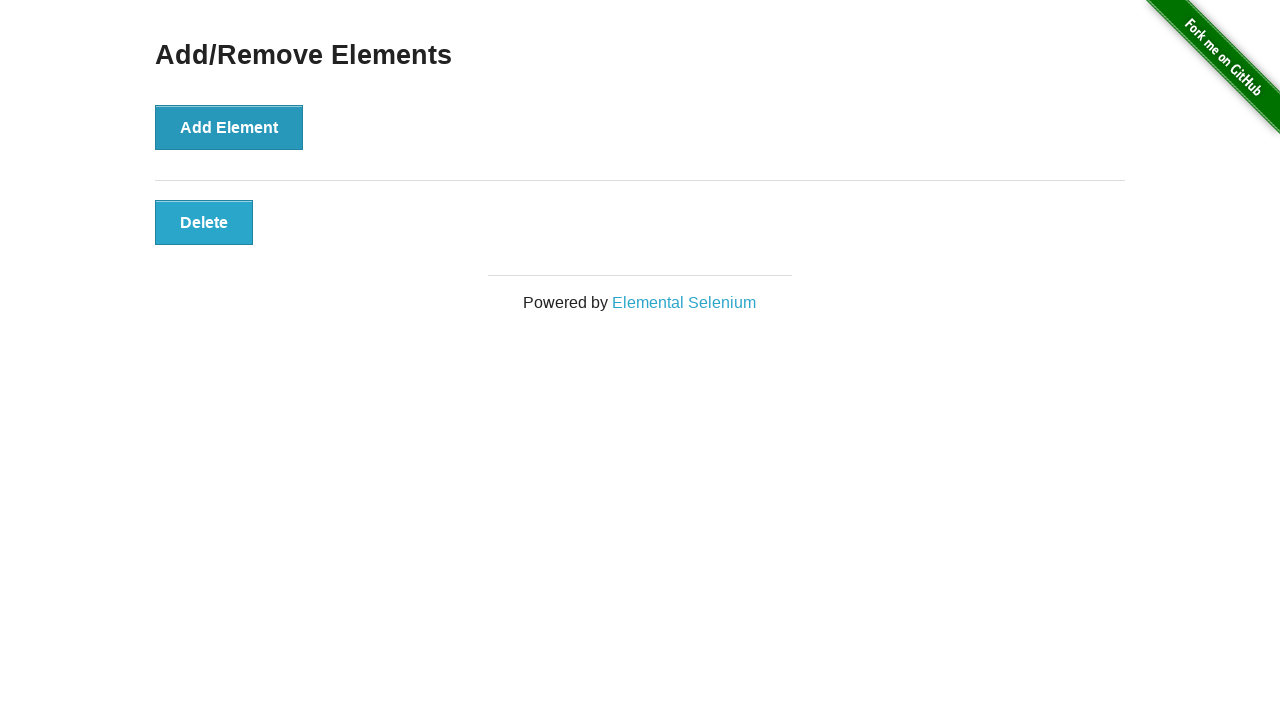

Verified delete button is visible
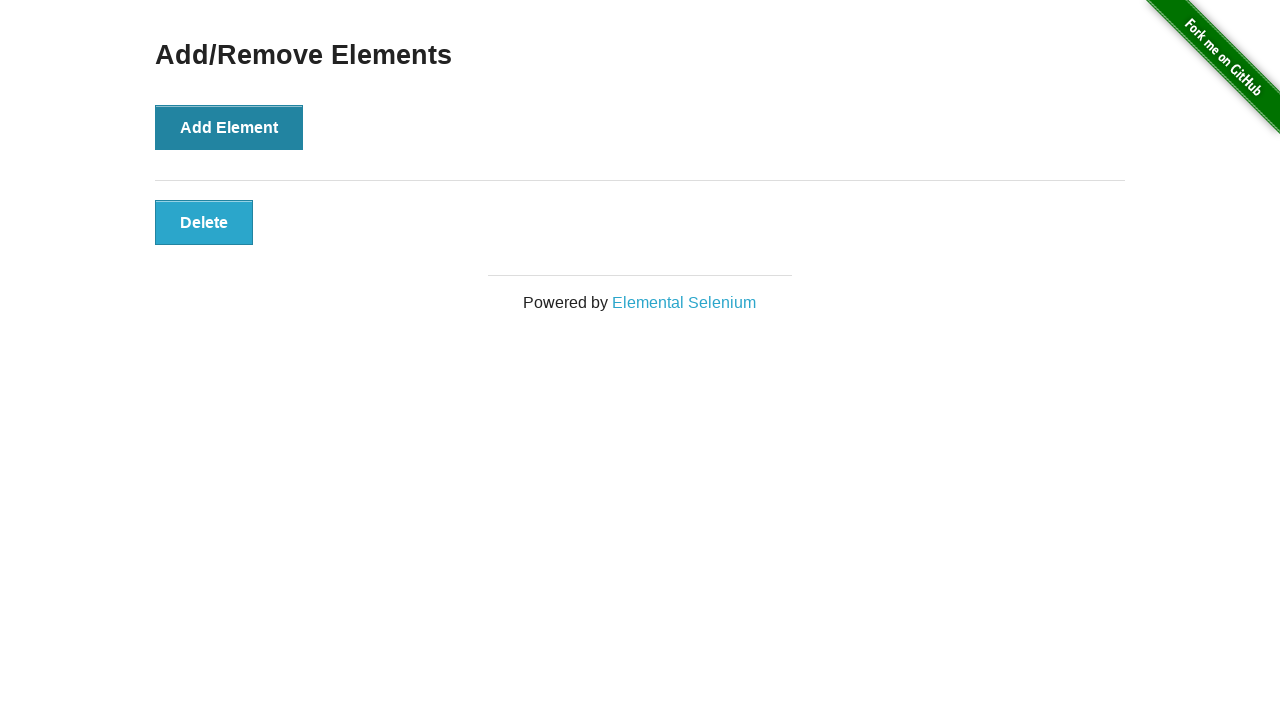

Clicked delete button to remove element at (204, 222) on #elements > button
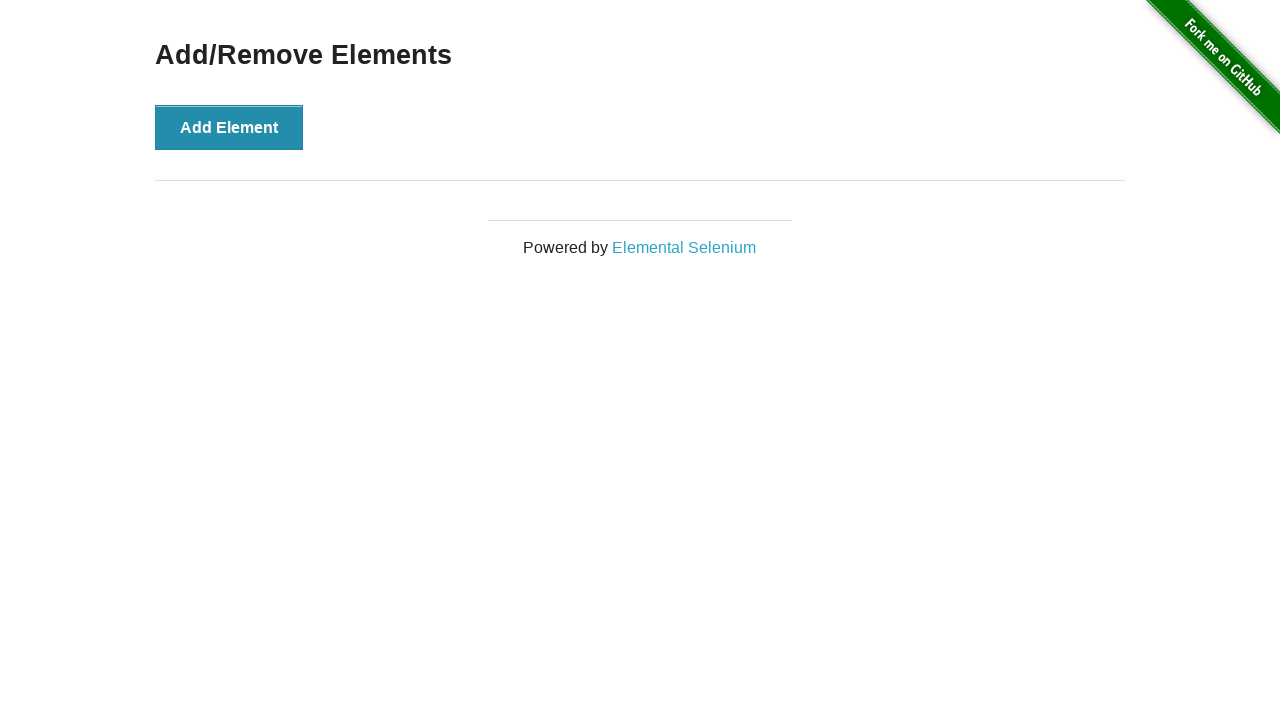

Navigated back to previous page
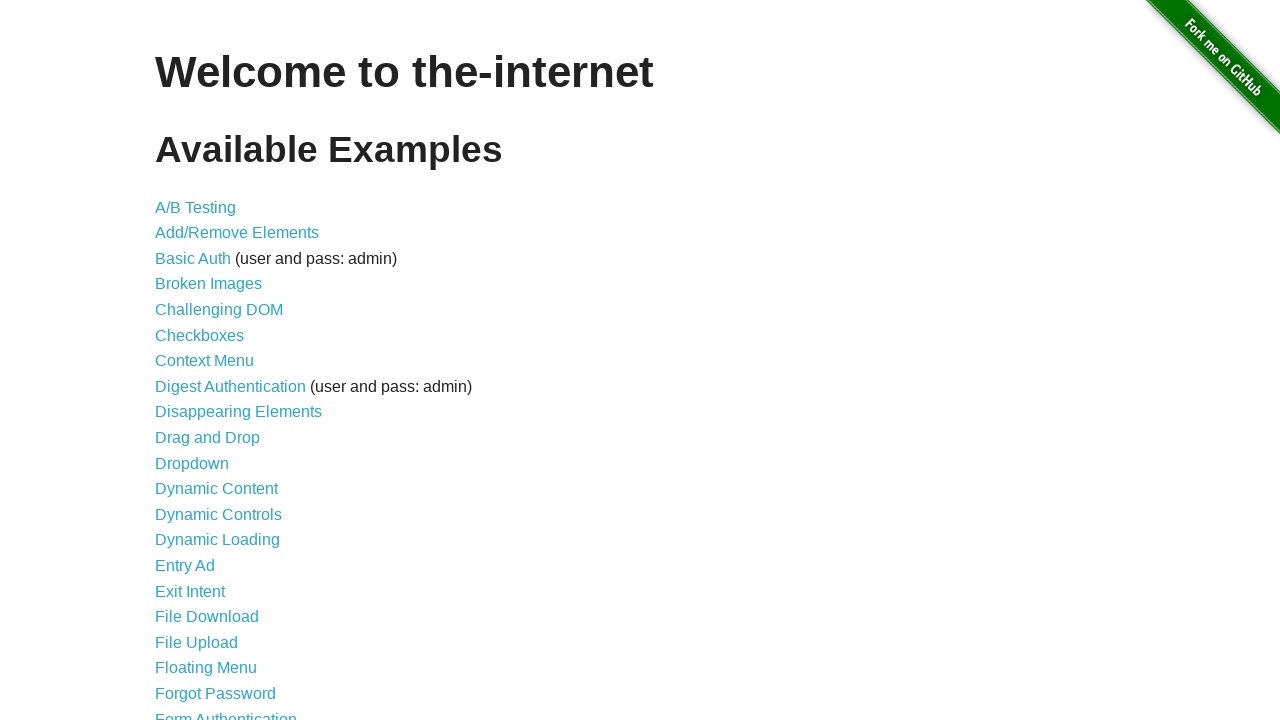

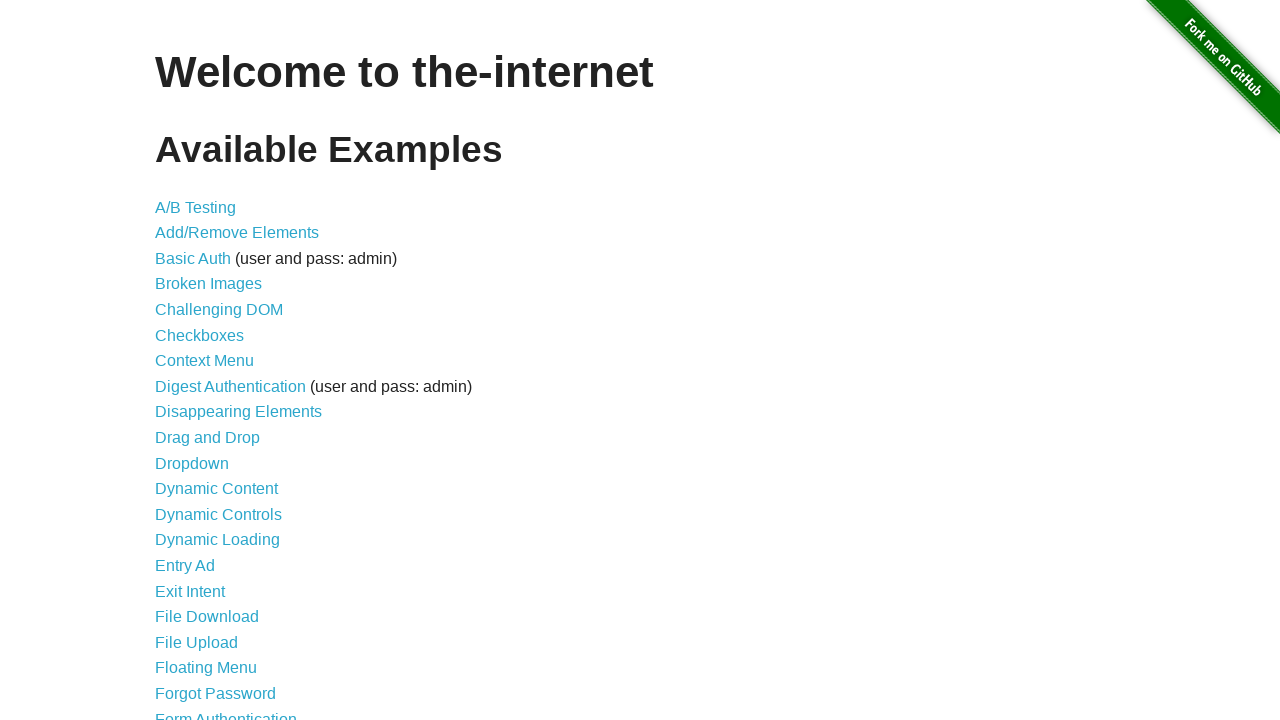